Tests Google Translate functionality by entering text in the source language textarea and waiting for the translation to appear

Starting URL: https://translate.google.com/?sl=ru&tl=en&op=translate

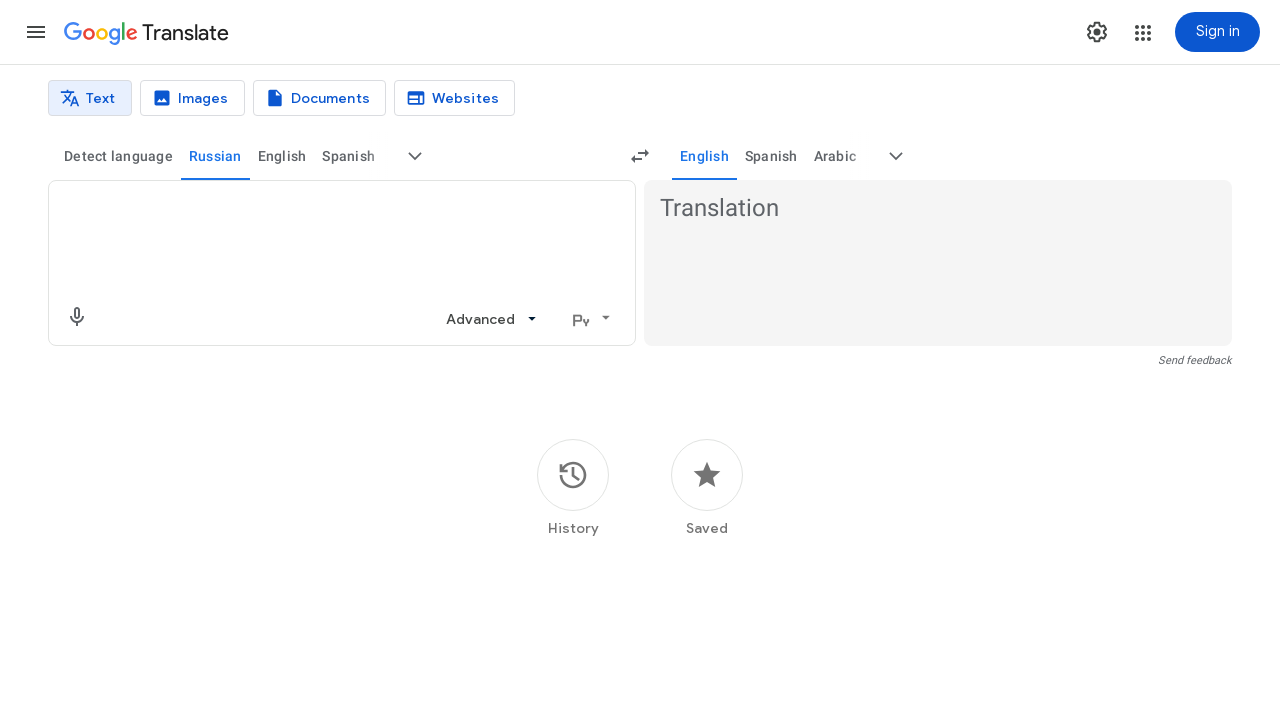

Waited for source text input area to be available
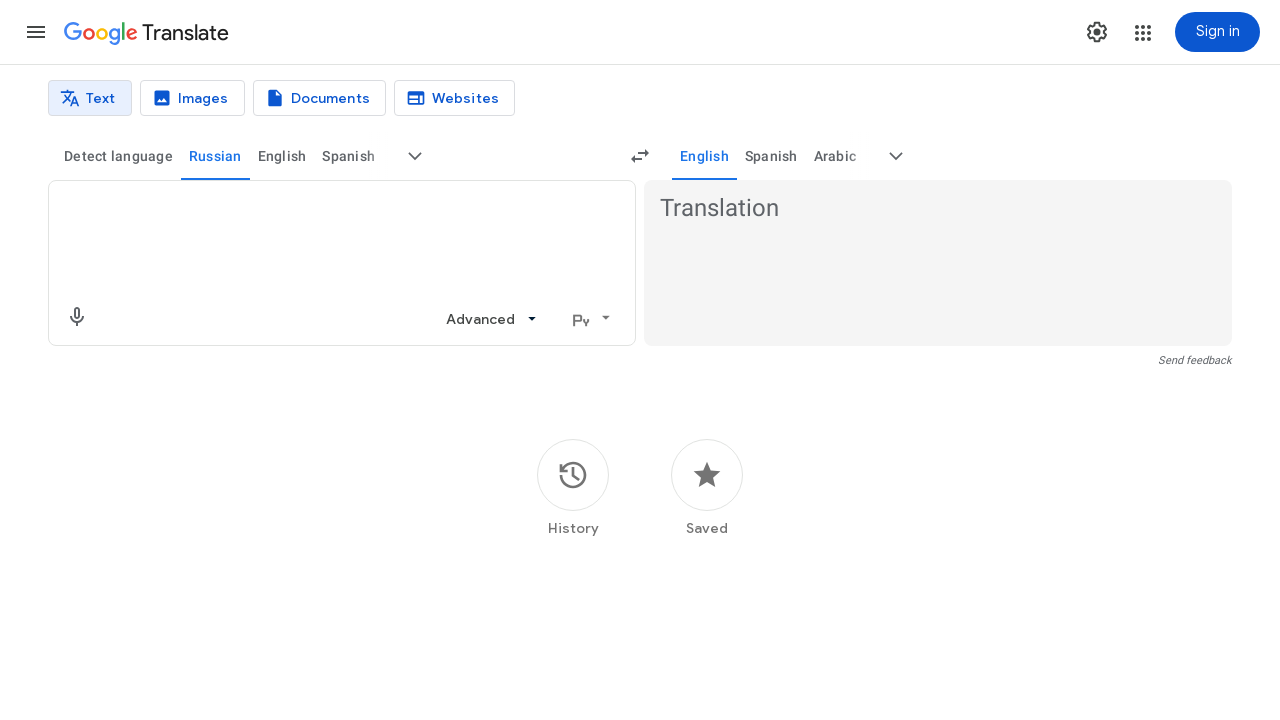

Filled source text area with Russian text 'Привет, как дела?' on textarea[aria-label='Source text']
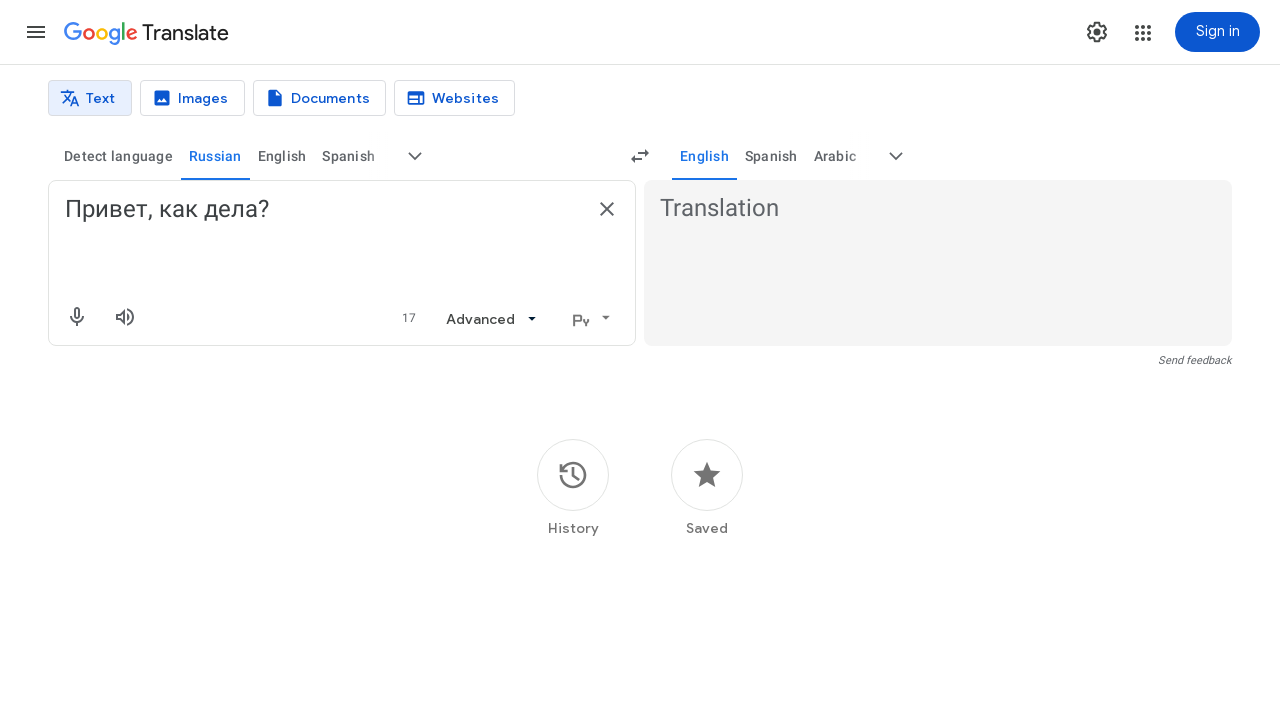

Translation results appeared
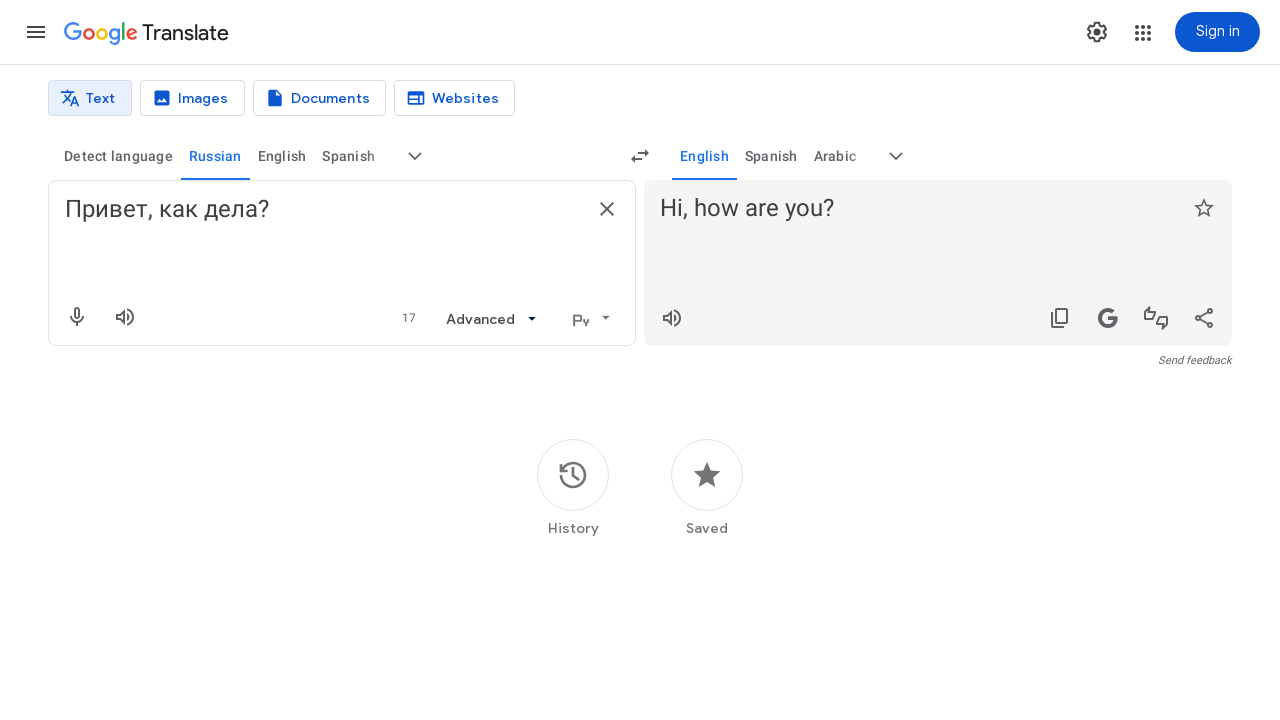

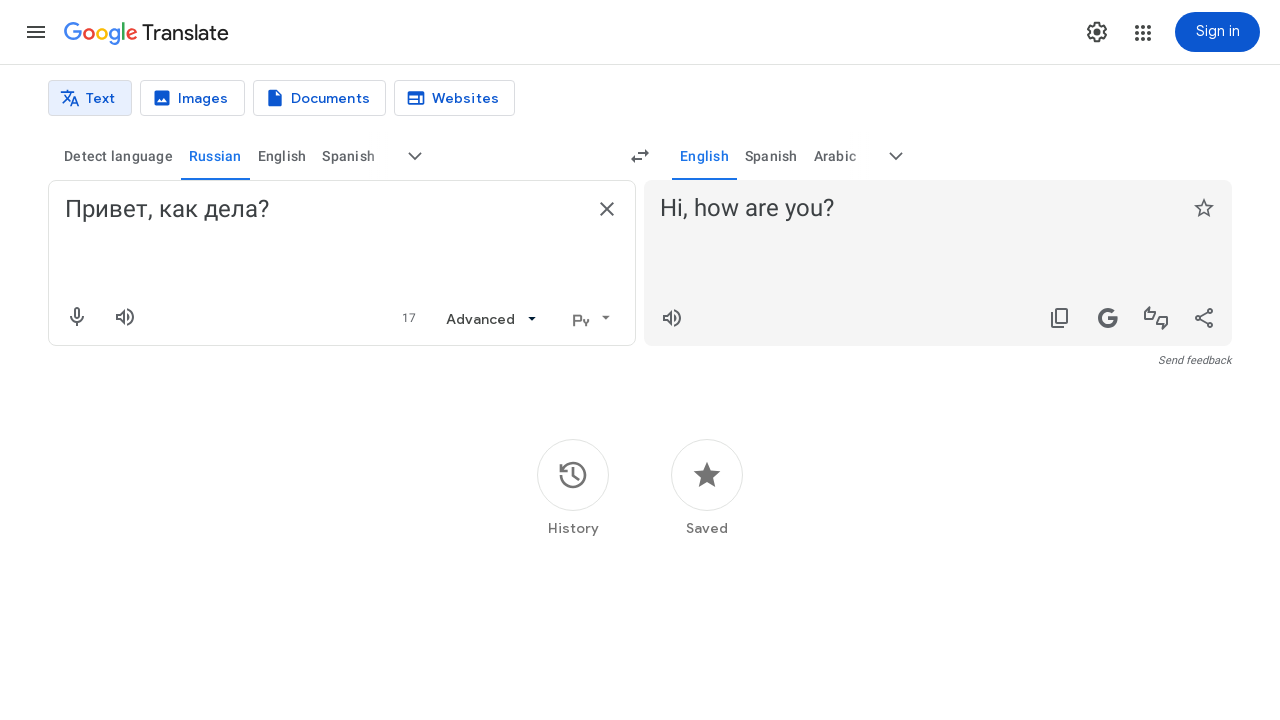